Tests sorting the Email column in ascending order by clicking the column header and verifying the email values are alphabetically sorted.

Starting URL: http://the-internet.herokuapp.com/tables

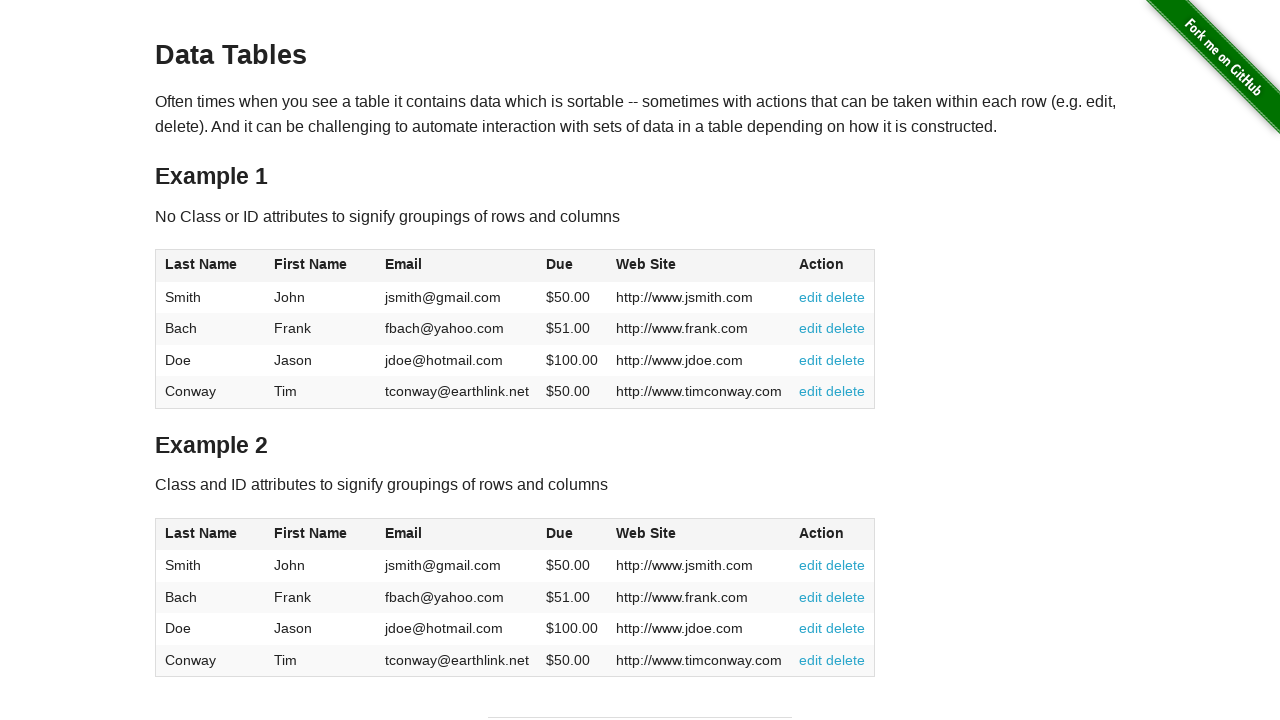

Clicked Email column header to sort ascending at (457, 266) on #table1 thead tr th:nth-of-type(3)
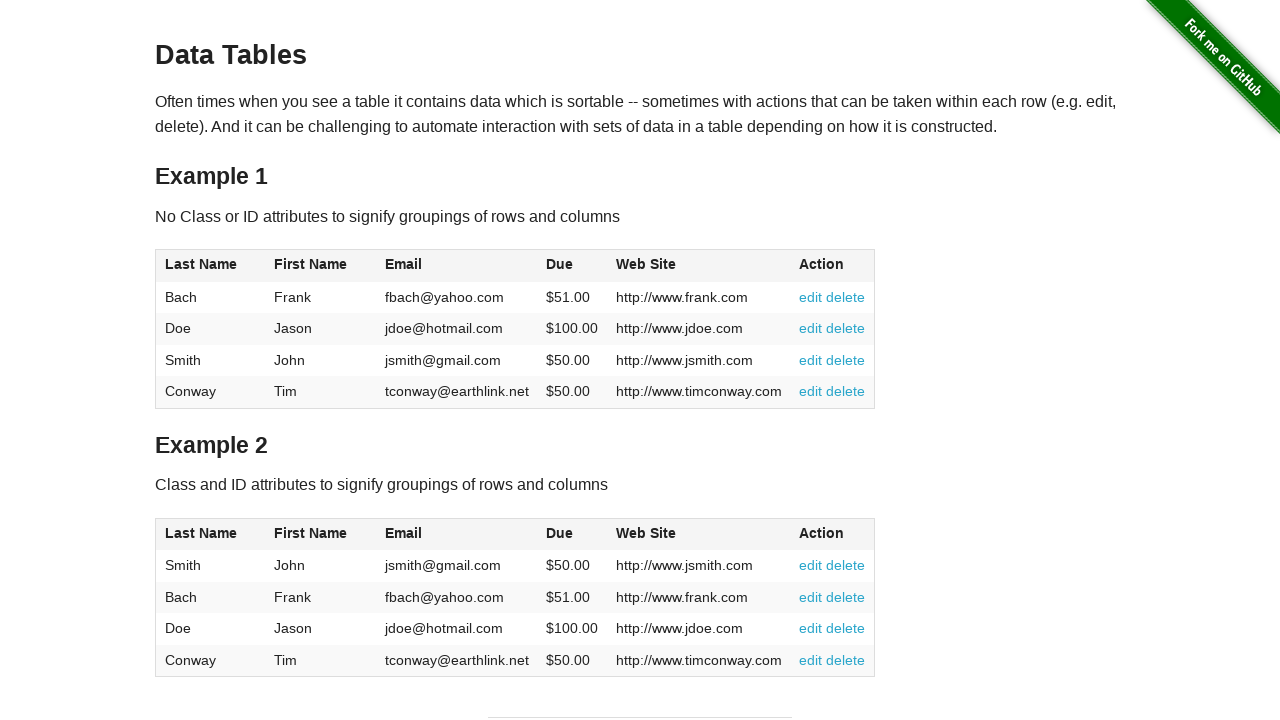

Email column values are now visible
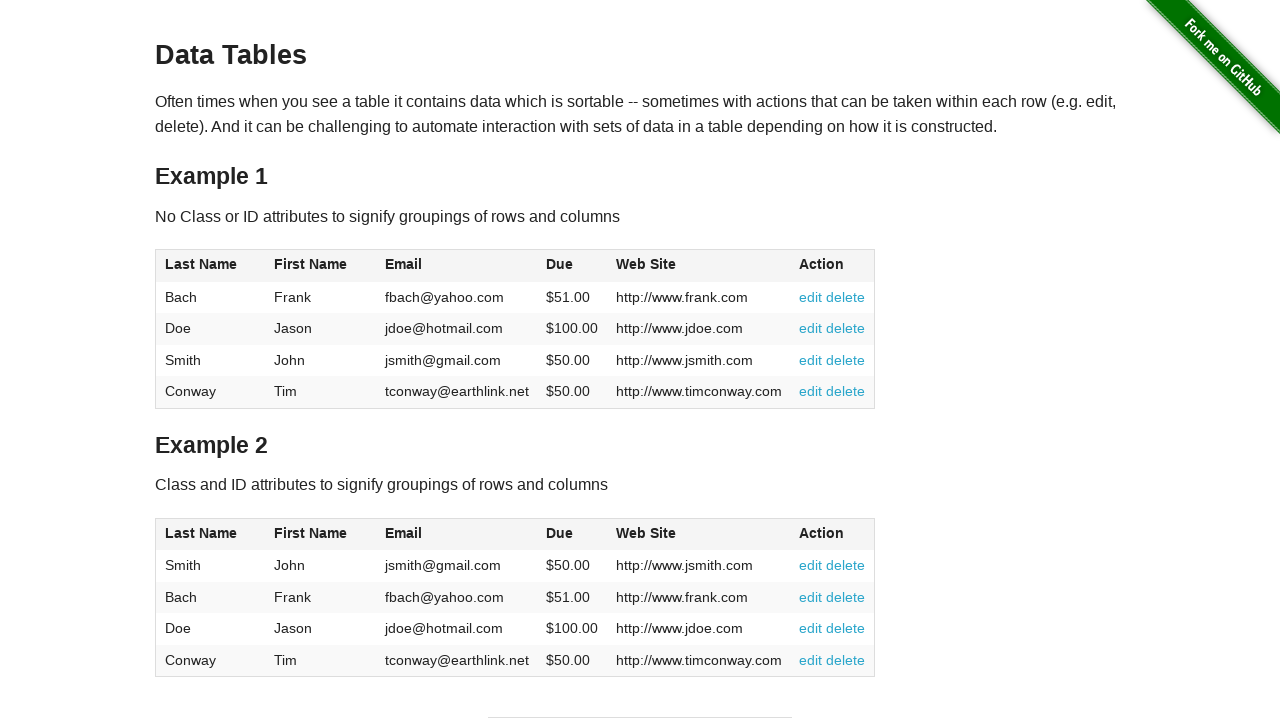

Retrieved all email elements from the table
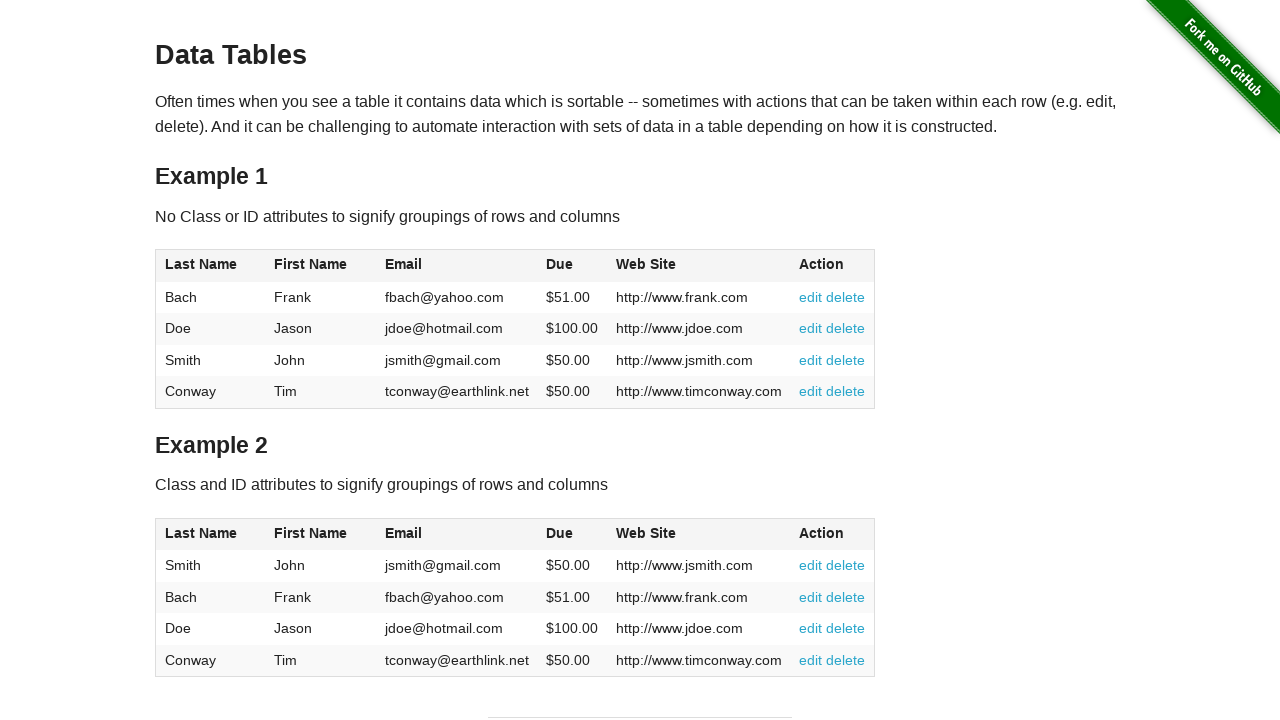

Extracted email values: ['fbach@yahoo.com', 'jdoe@hotmail.com', 'jsmith@gmail.com', 'tconway@earthlink.net']
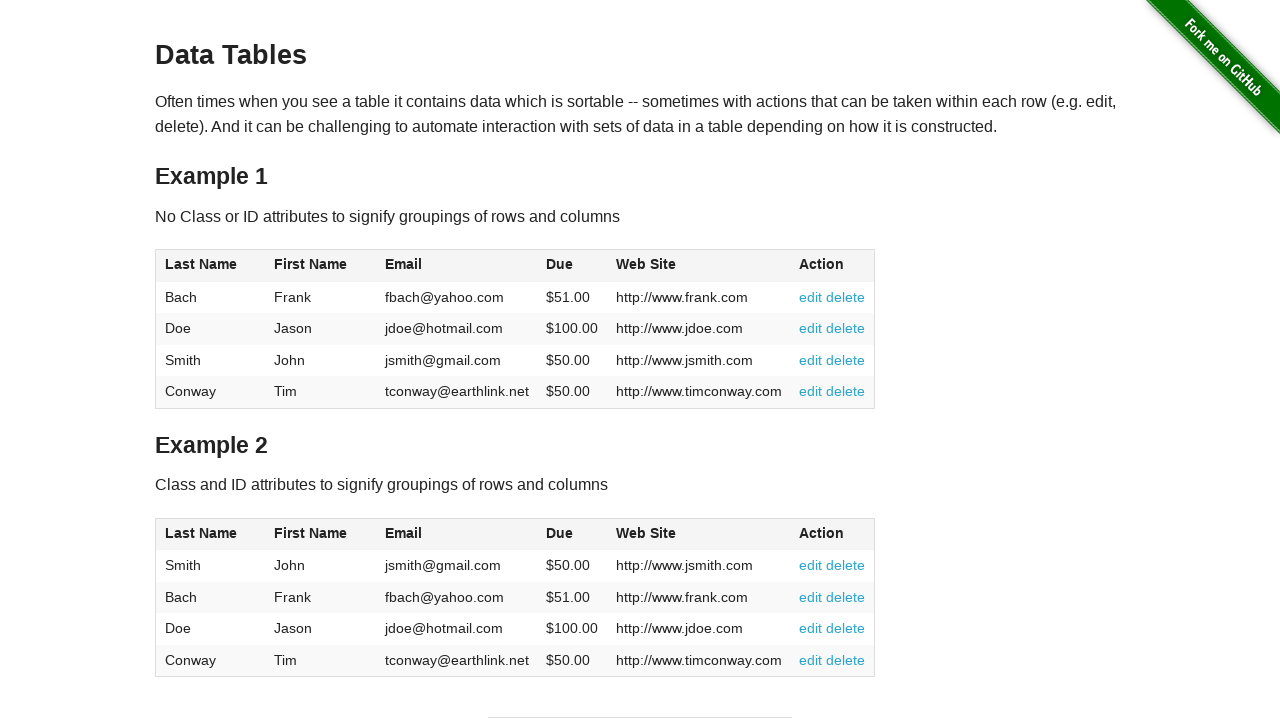

Verified emails are sorted in ascending alphabetical order
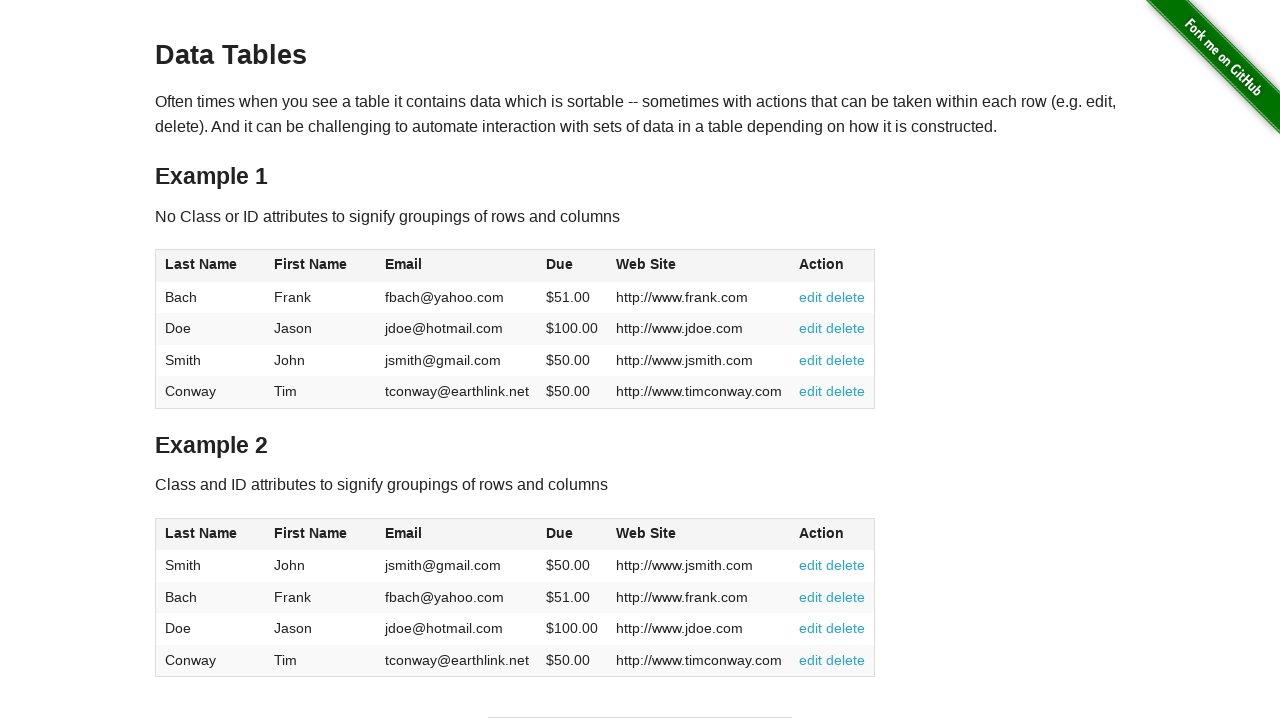

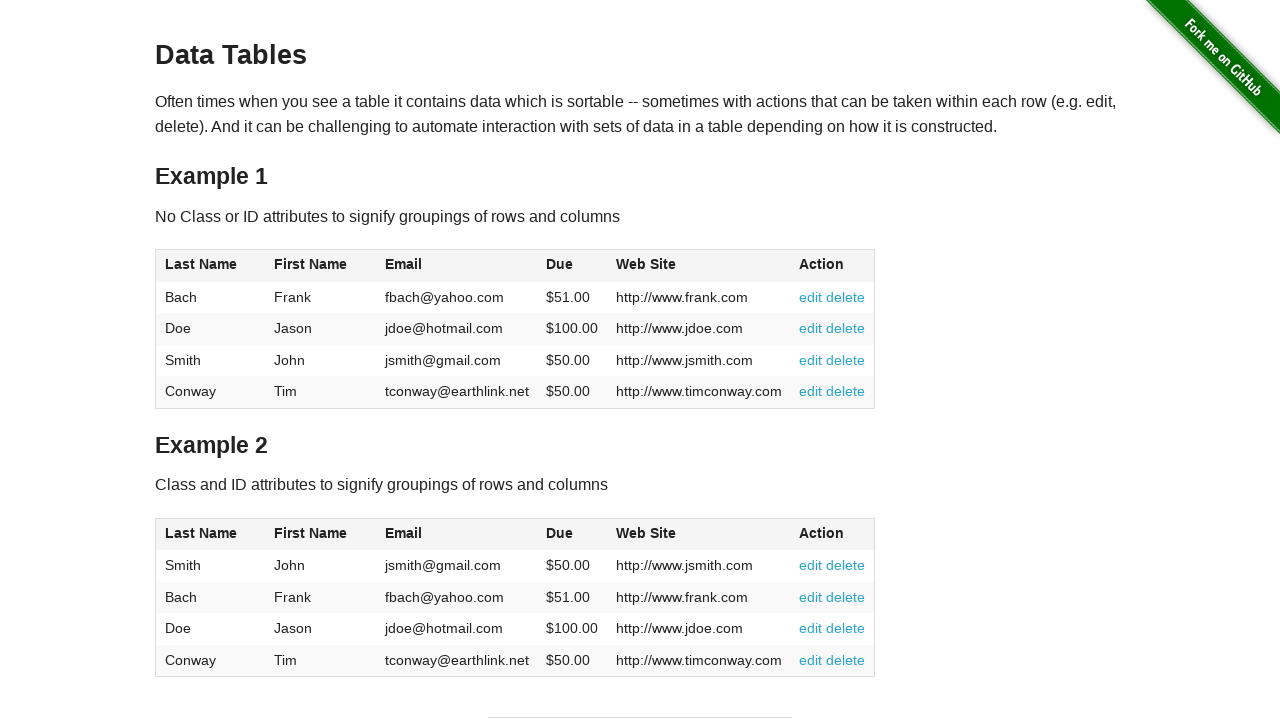